Tests editing a todo item by double-clicking to enter edit mode, changing the text, and pressing Enter

Starting URL: https://demo.playwright.dev/todomvc

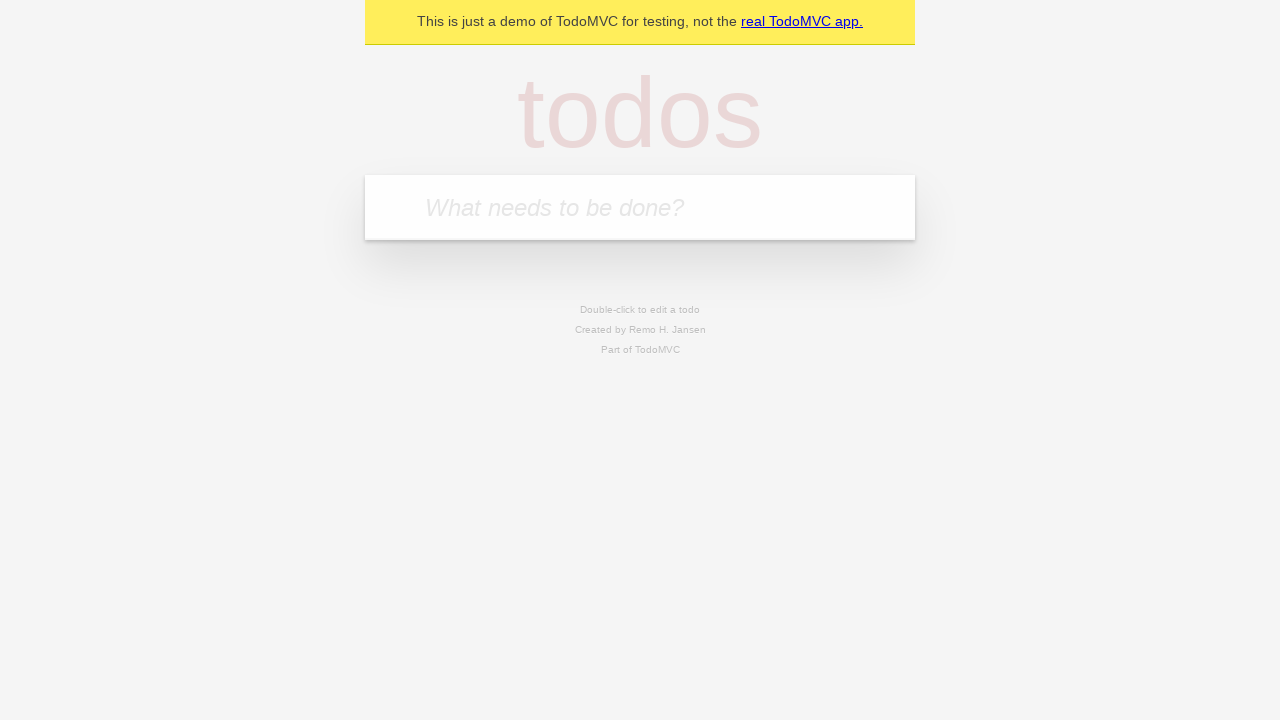

Filled todo input with 'buy some cheese' on internal:attr=[placeholder="What needs to be done?"i]
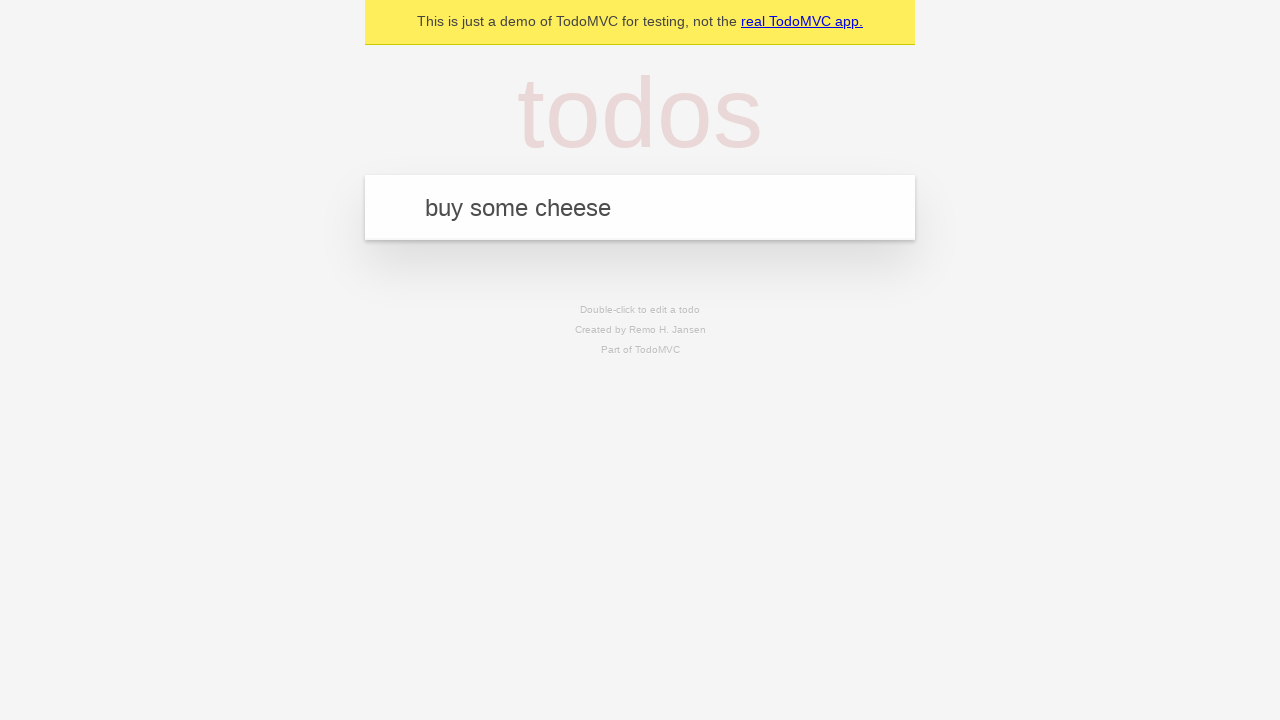

Pressed Enter to add first todo on internal:attr=[placeholder="What needs to be done?"i]
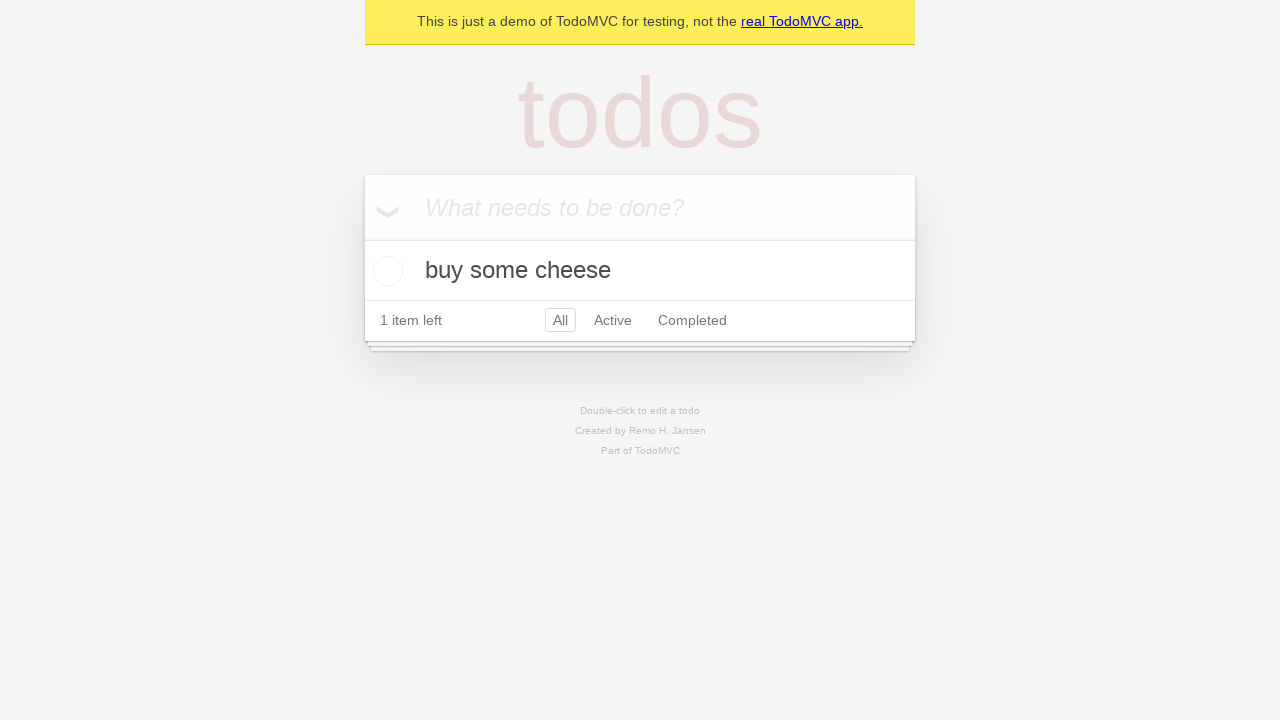

Filled todo input with 'feed the cat' on internal:attr=[placeholder="What needs to be done?"i]
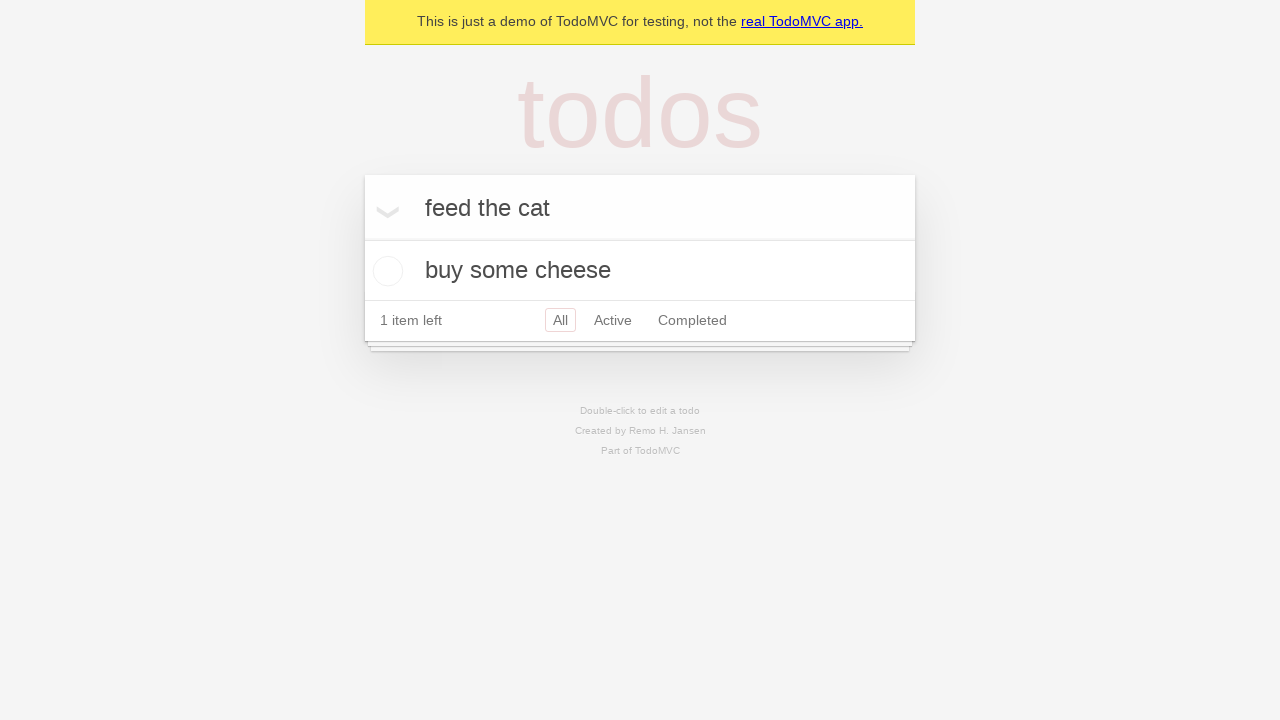

Pressed Enter to add second todo on internal:attr=[placeholder="What needs to be done?"i]
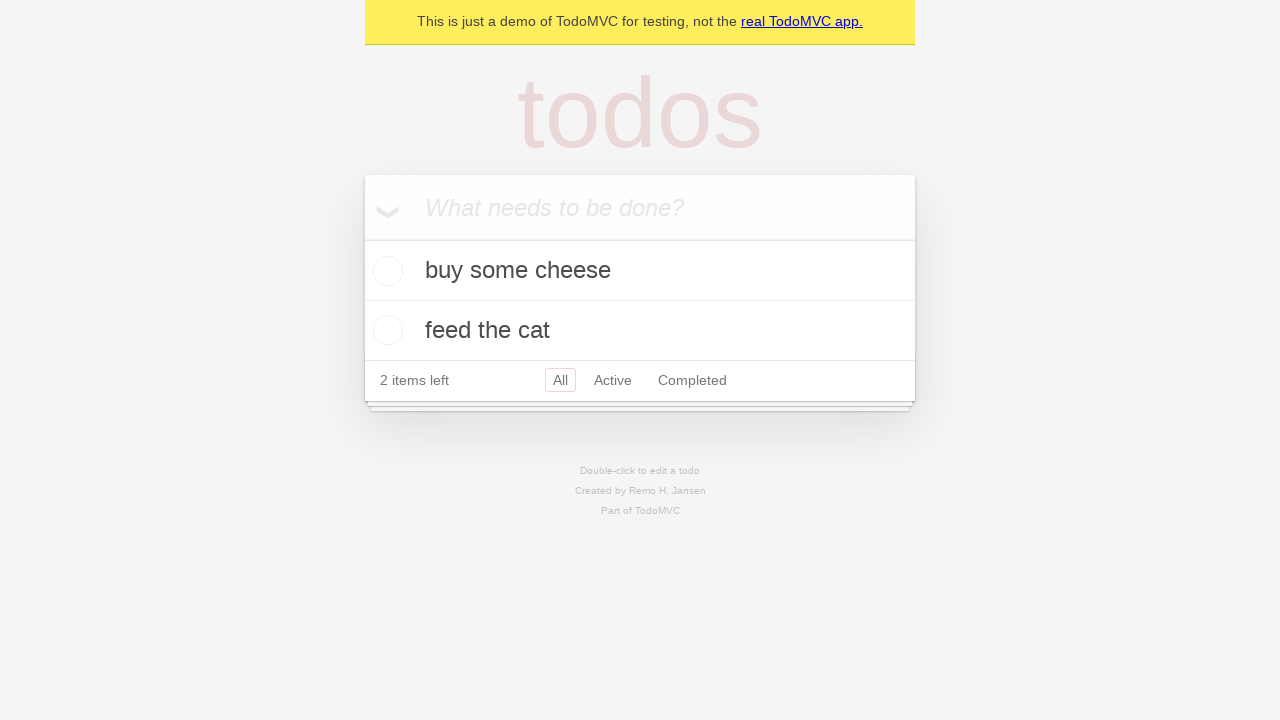

Filled todo input with 'book a doctors appointment' on internal:attr=[placeholder="What needs to be done?"i]
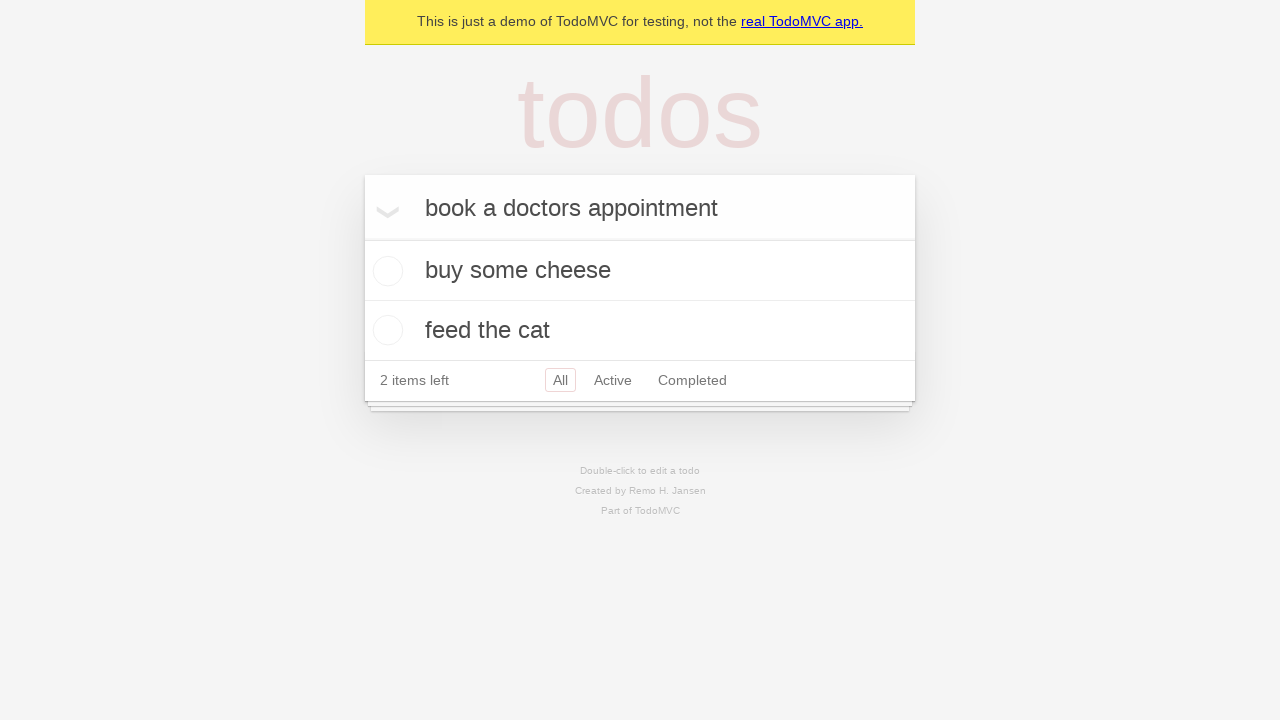

Pressed Enter to add third todo on internal:attr=[placeholder="What needs to be done?"i]
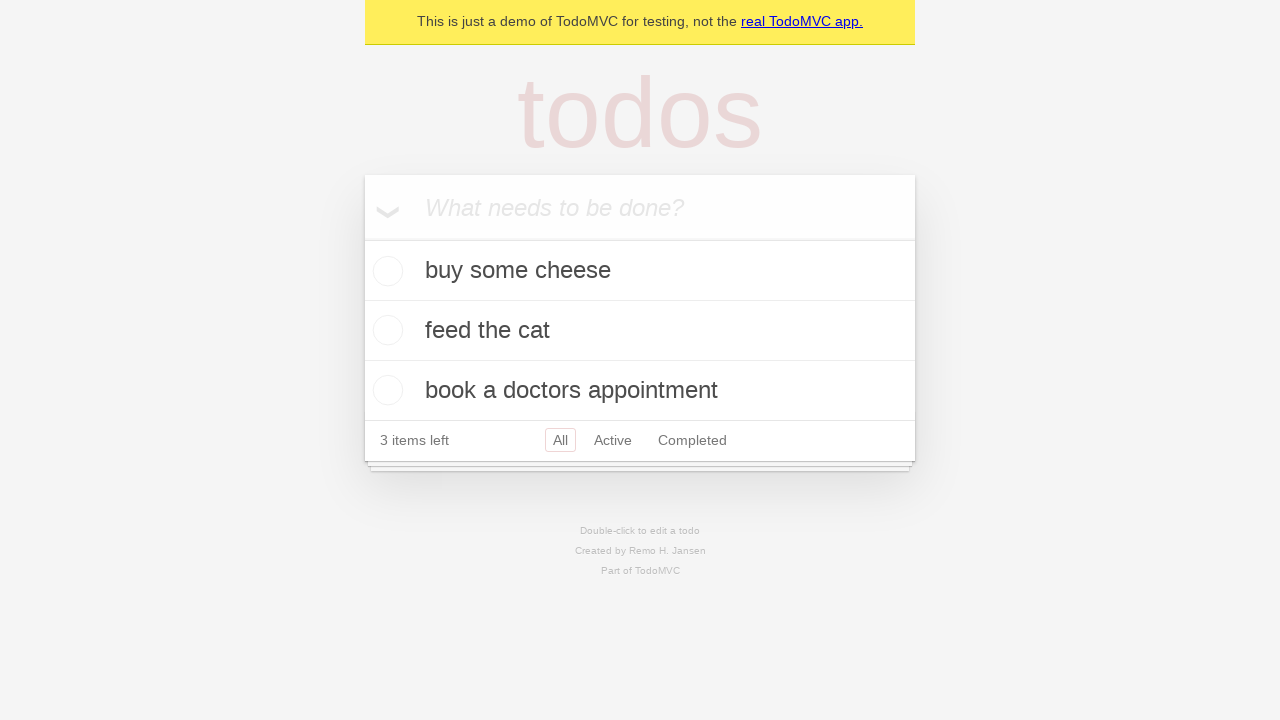

Double-clicked second todo item to enter edit mode at (640, 331) on internal:testid=[data-testid="todo-item"s] >> nth=1
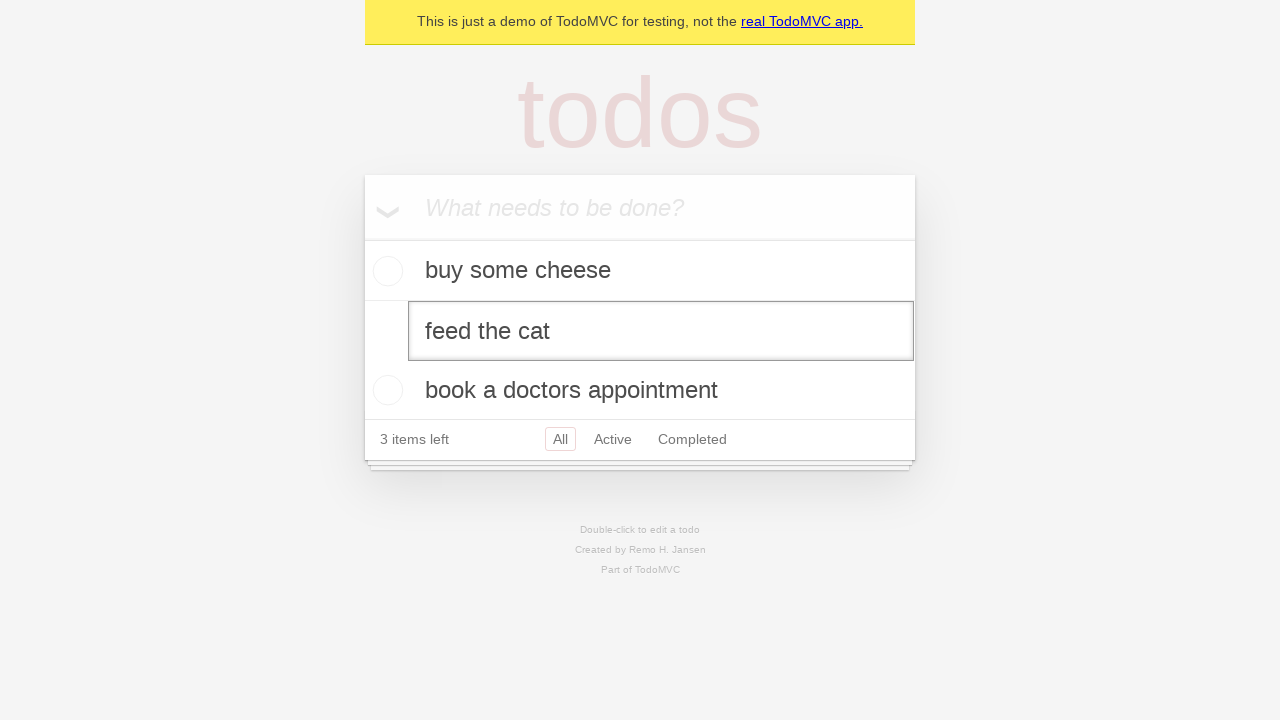

Filled edit textbox with 'buy some sausages' on internal:testid=[data-testid="todo-item"s] >> nth=1 >> internal:role=textbox[nam
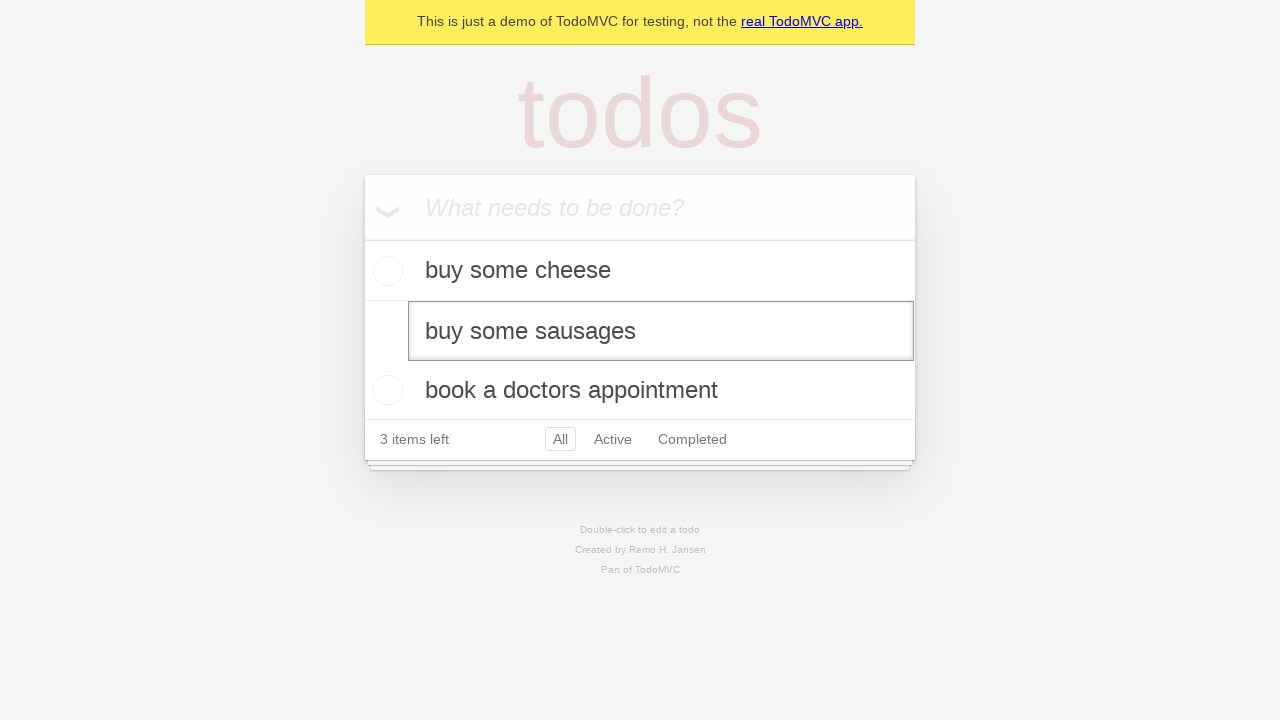

Pressed Enter to save edited todo item on internal:testid=[data-testid="todo-item"s] >> nth=1 >> internal:role=textbox[nam
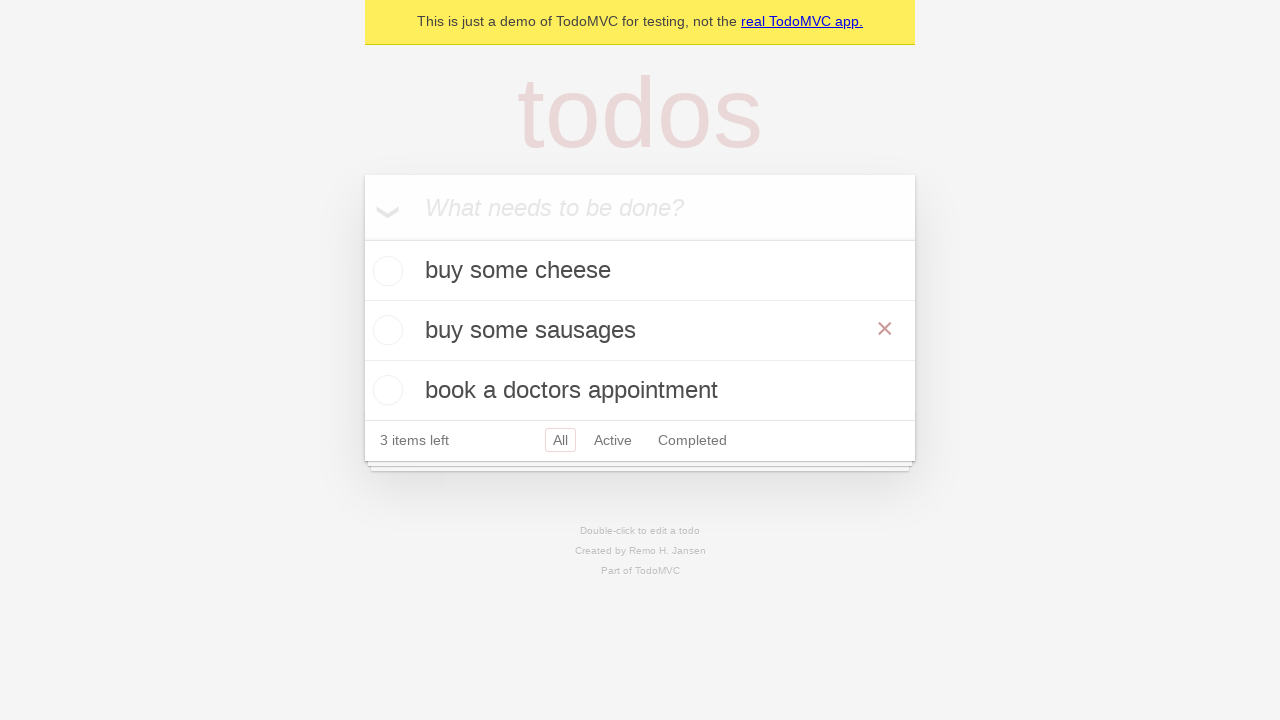

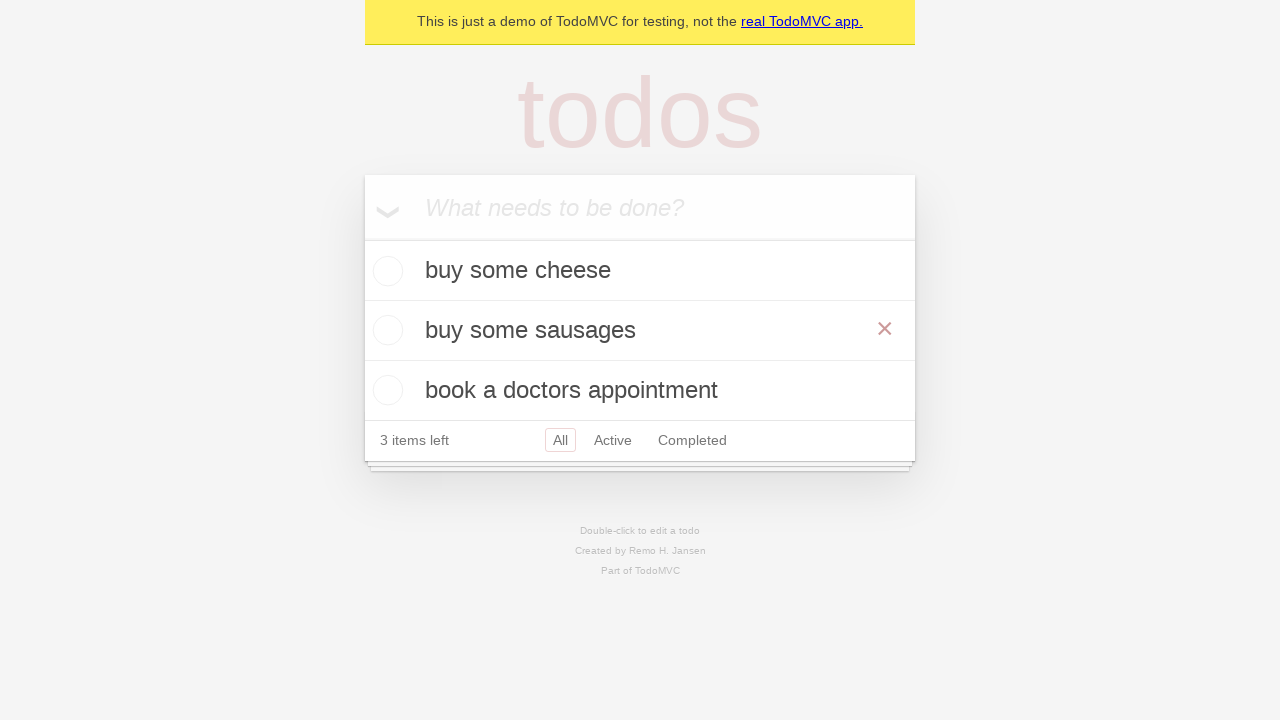